Tests that the Find Flights button is displayed and validates URL functionality with multiple test nodes

Starting URL: https://rahulshettyacademy.com/dropdownsPractise/

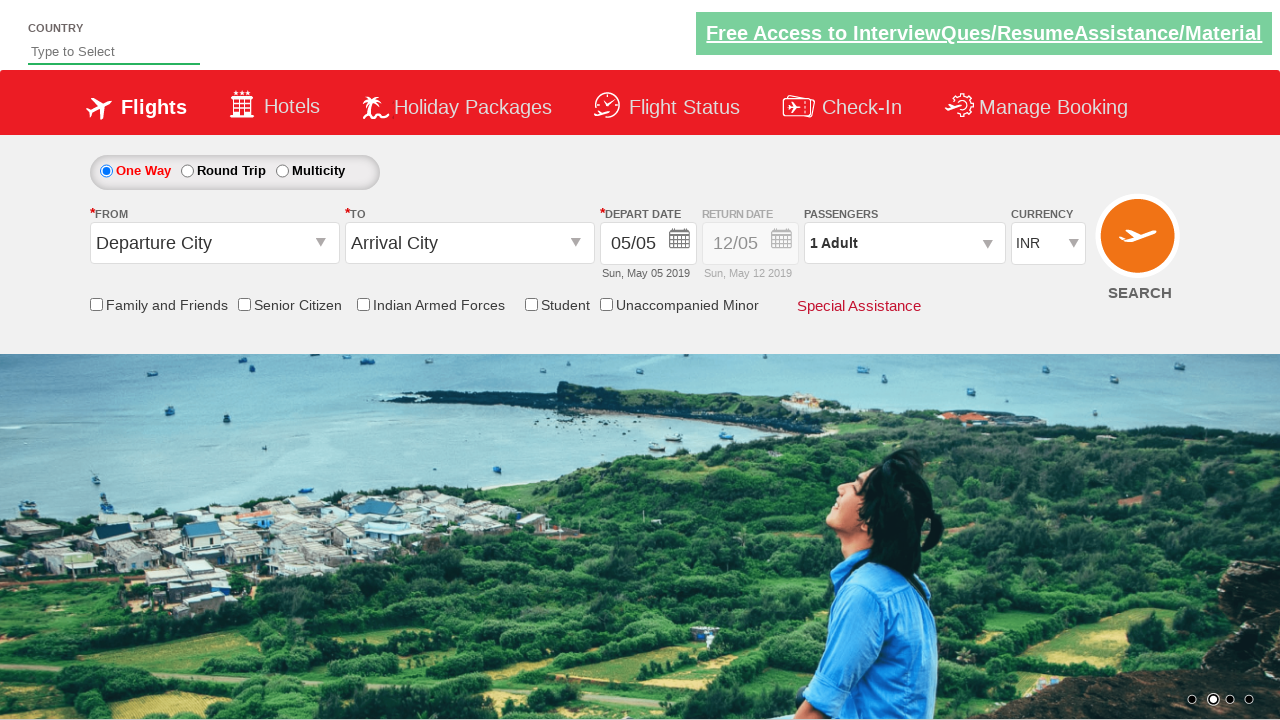

Waited for Find Flights button to be present in DOM
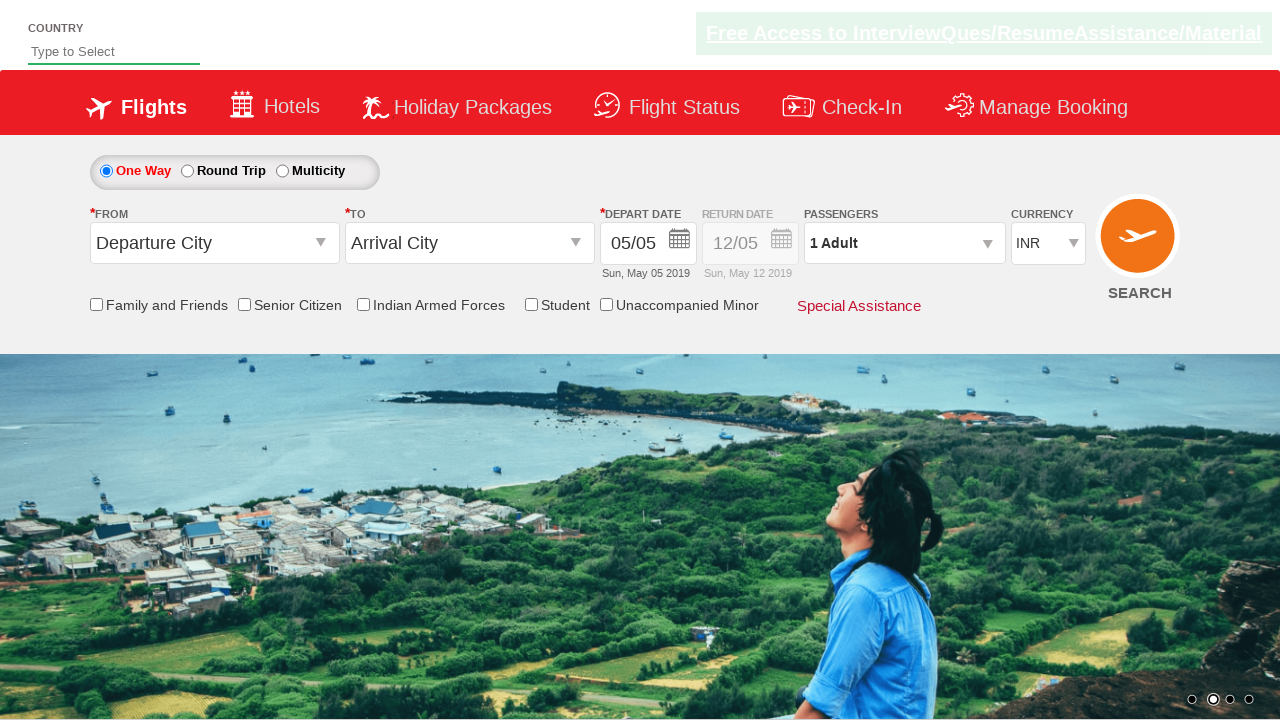

Verified Find Flights button is visible on the page
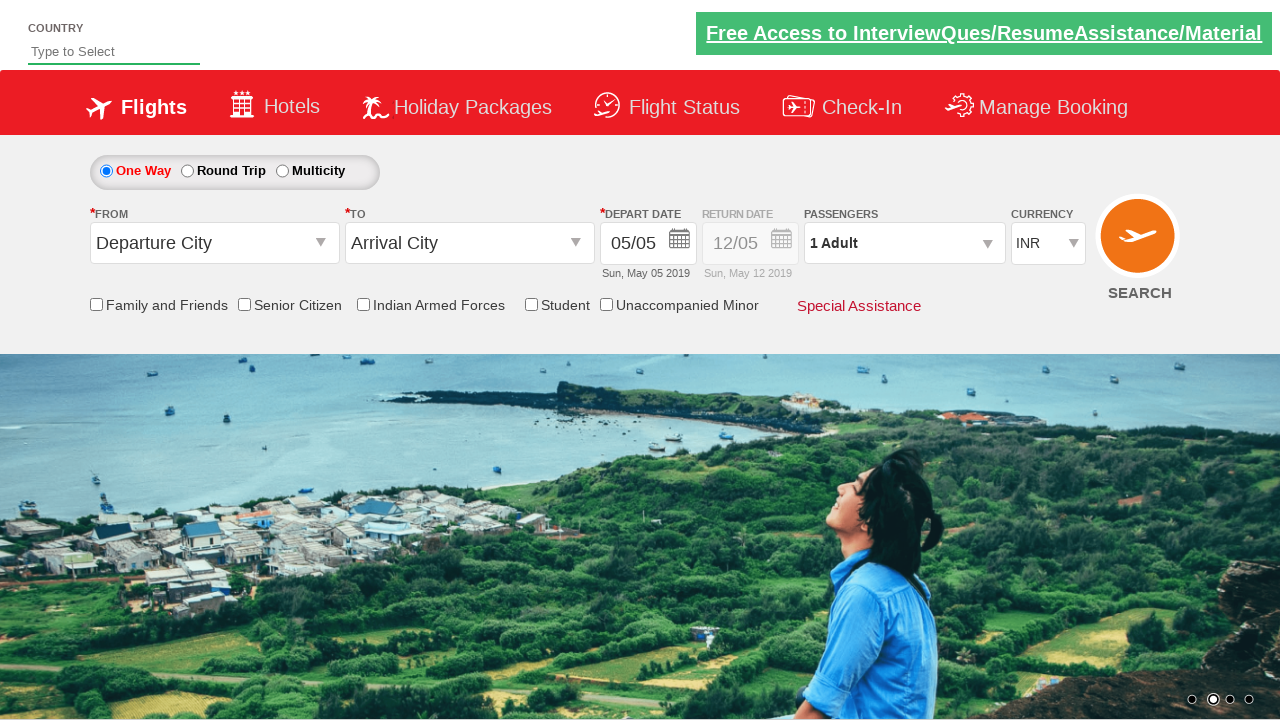

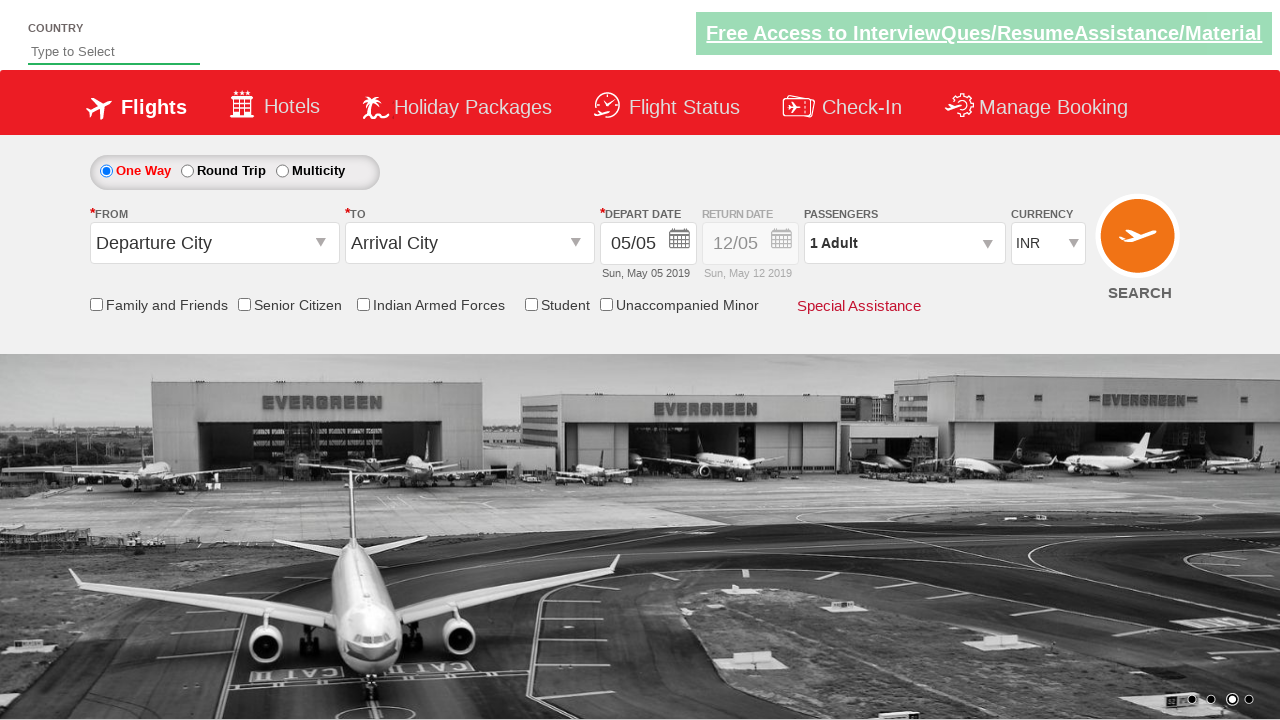